Tests window switching by opening a new window, performing an action in the child window, and switching back to the parent window

Starting URL: https://demo.automationtesting.in/Windows.html

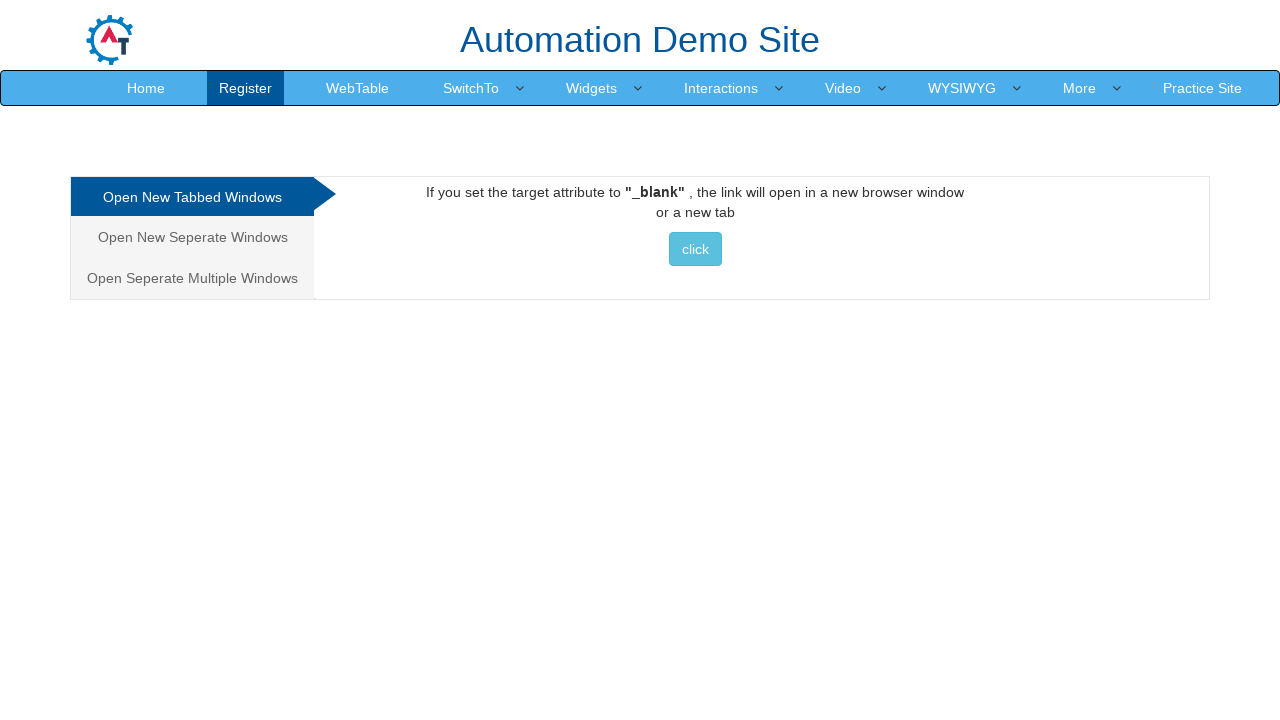

Clicked button to open new window at (695, 249) on xpath=//button[@class='btn btn-info']
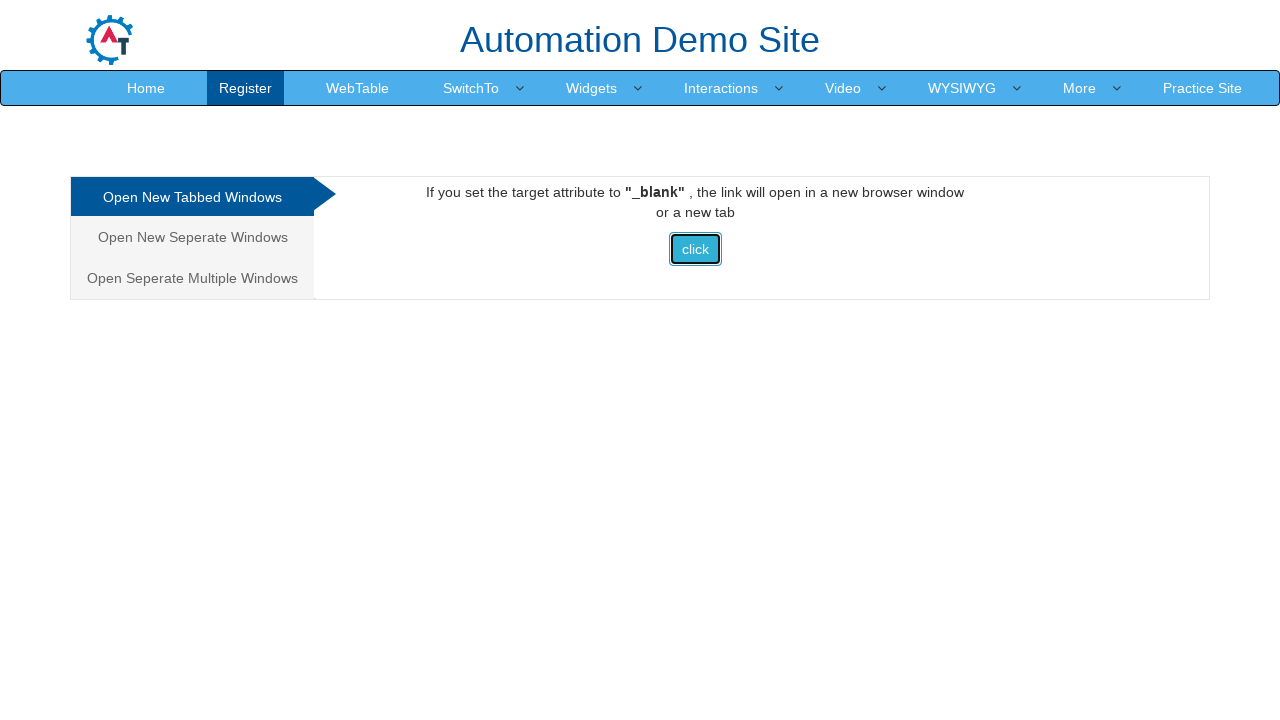

New window opened and page object obtained
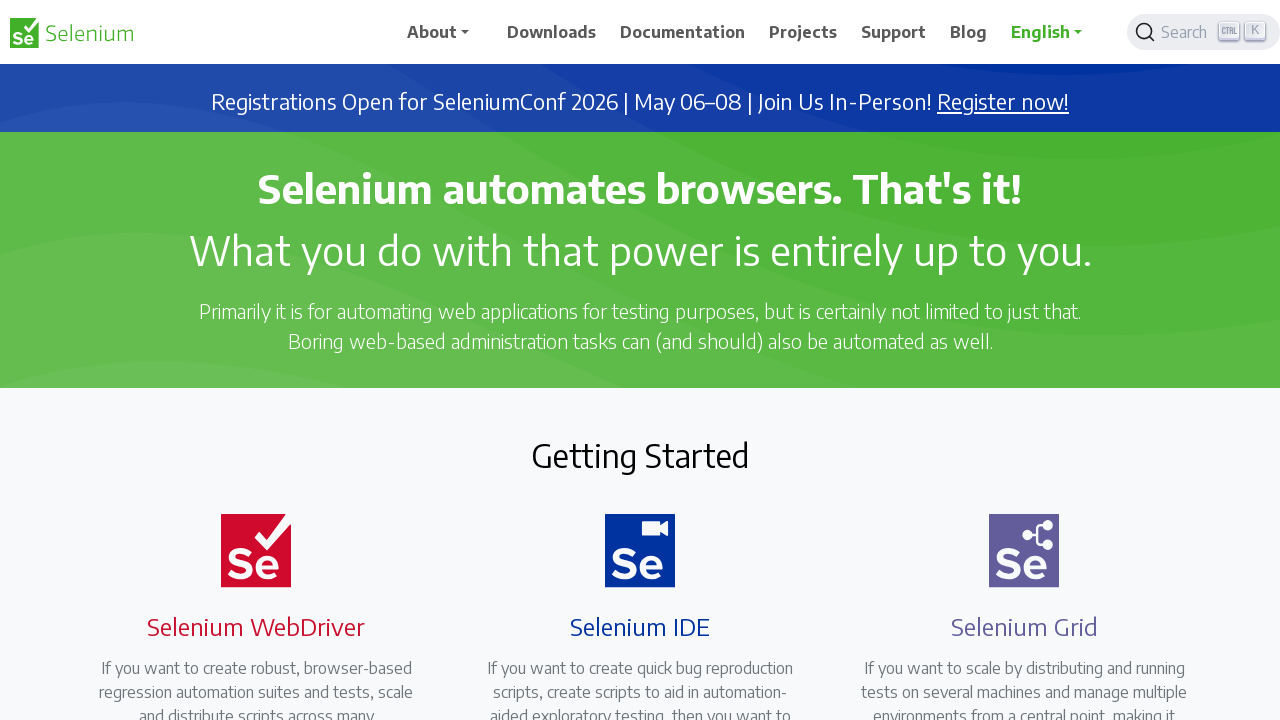

New window page load completed
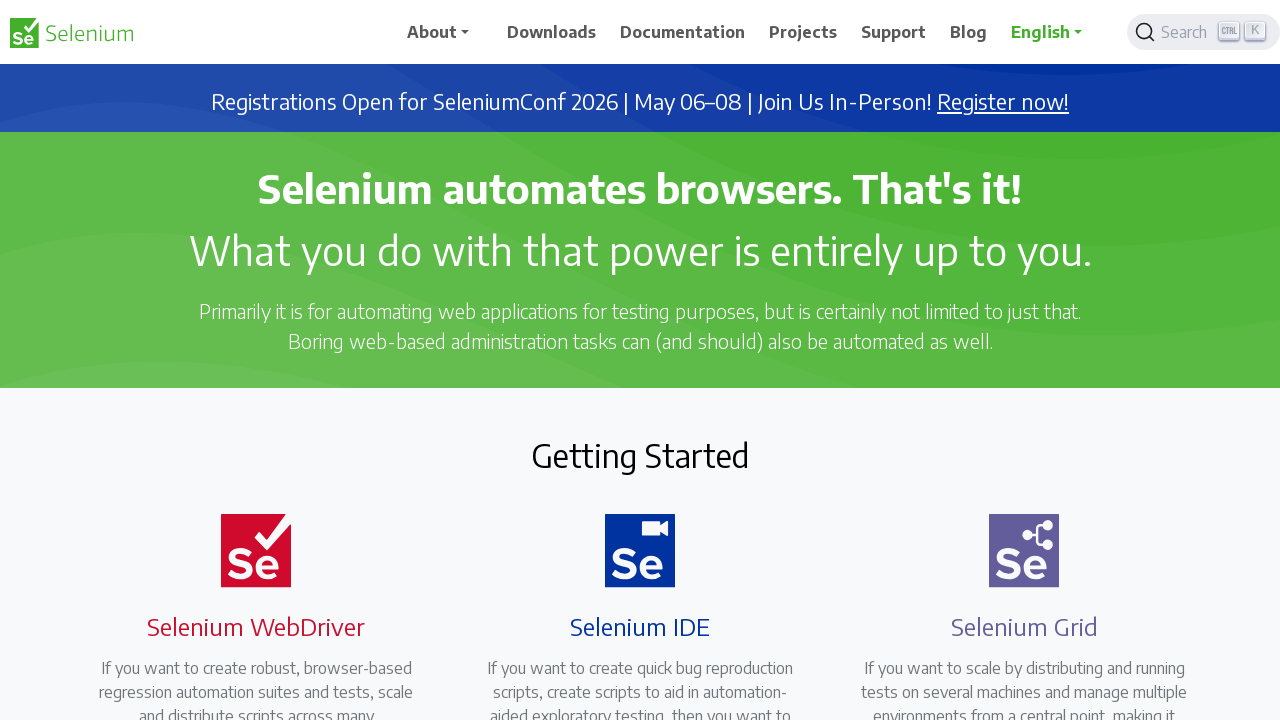

Clicked 4th navigation item in child window at (807, 32) on xpath=//div[@class='collapse navbar-collapse justify-content-end']/ul/li[4]
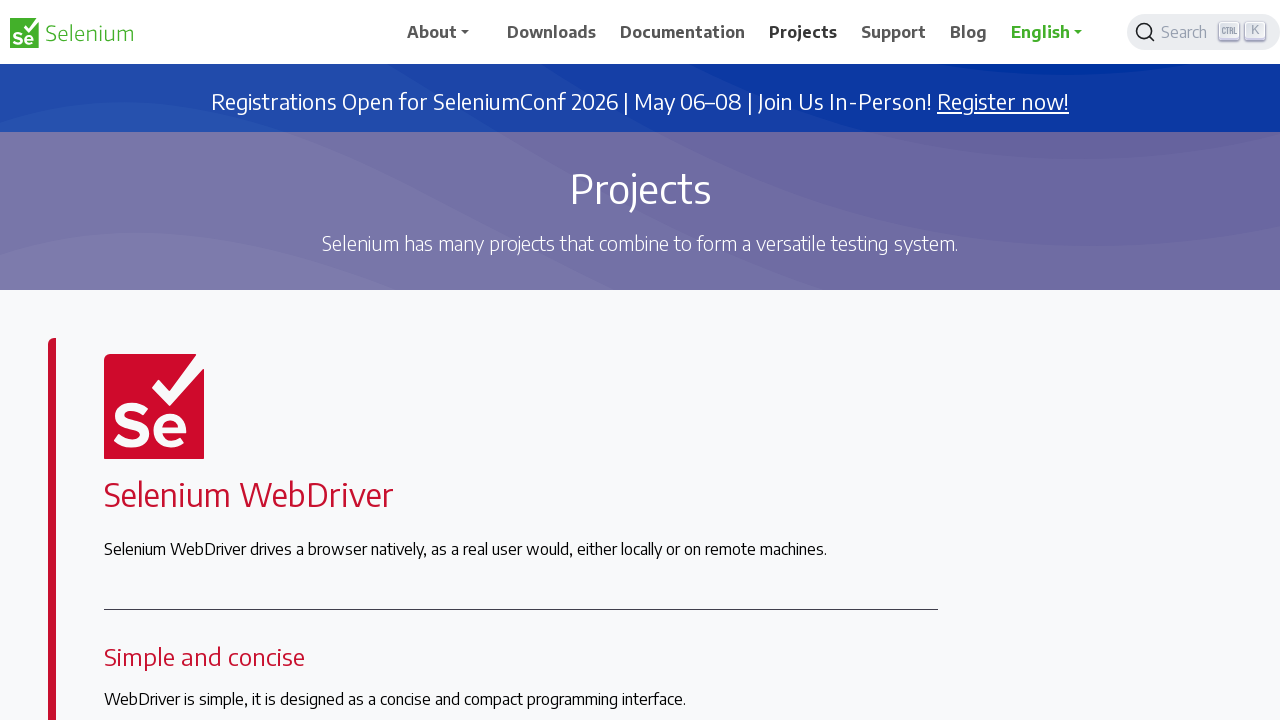

Closed child window
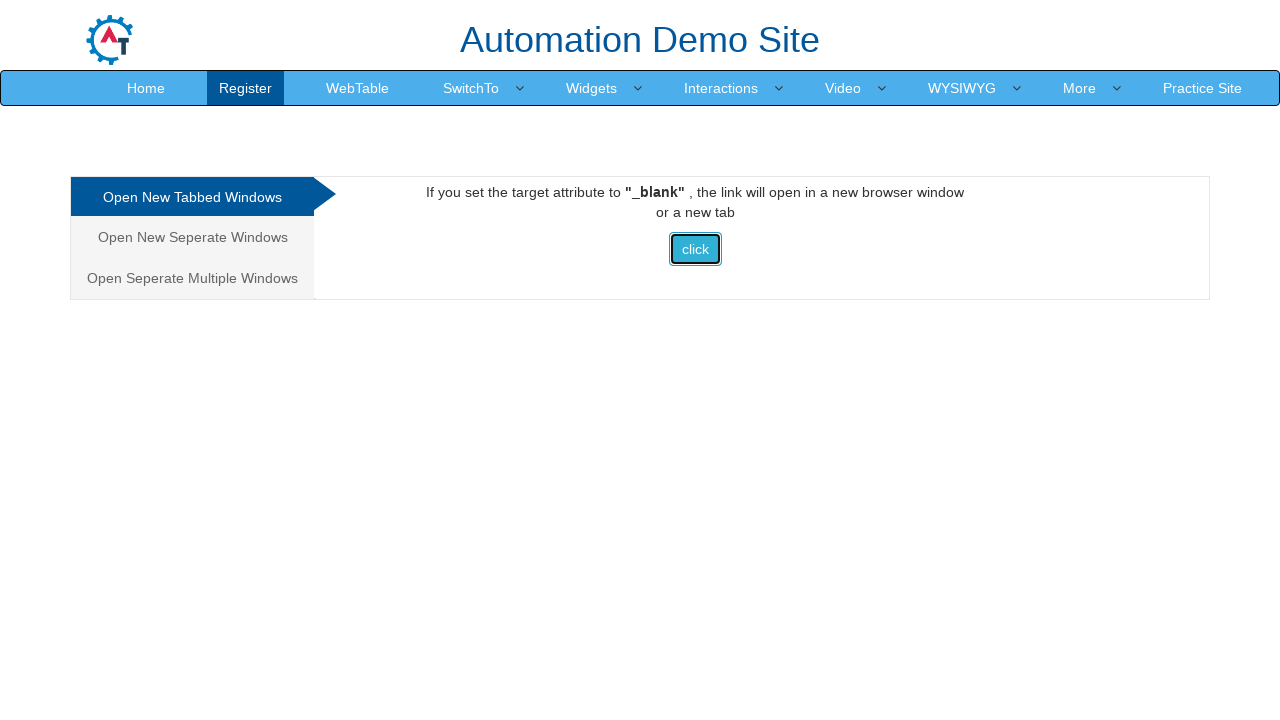

Parent window page load completed after closing child window
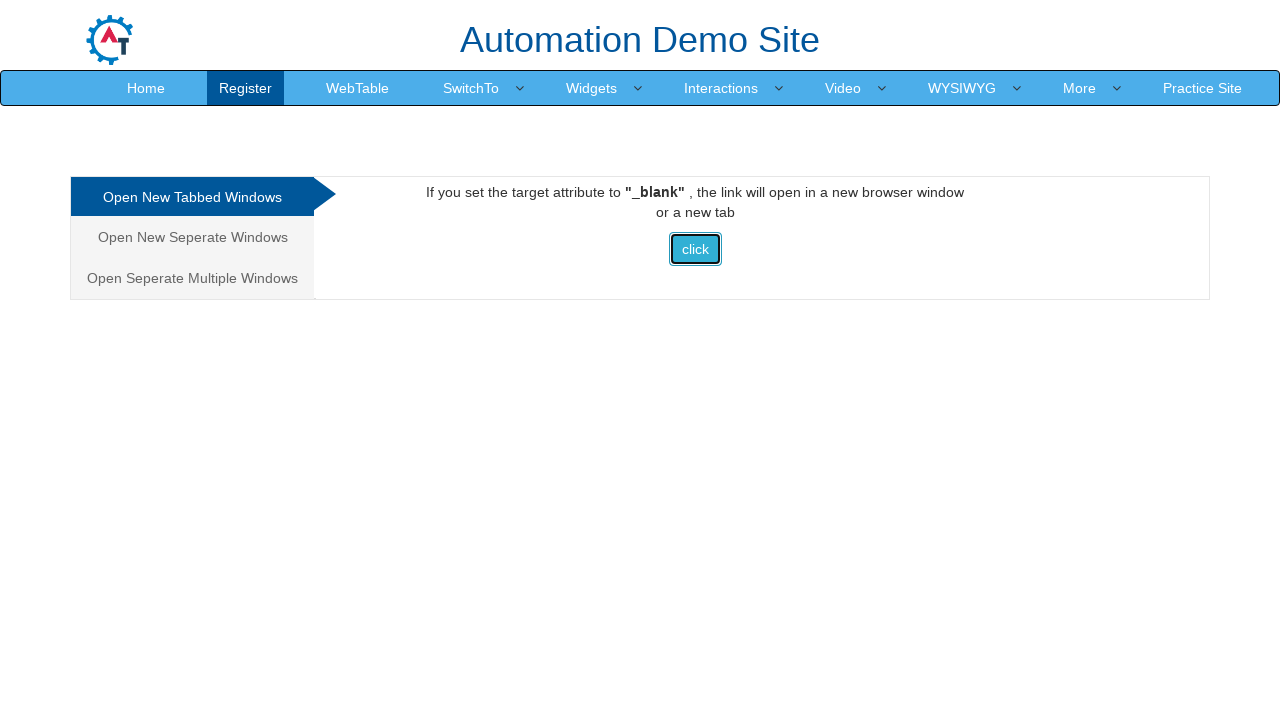

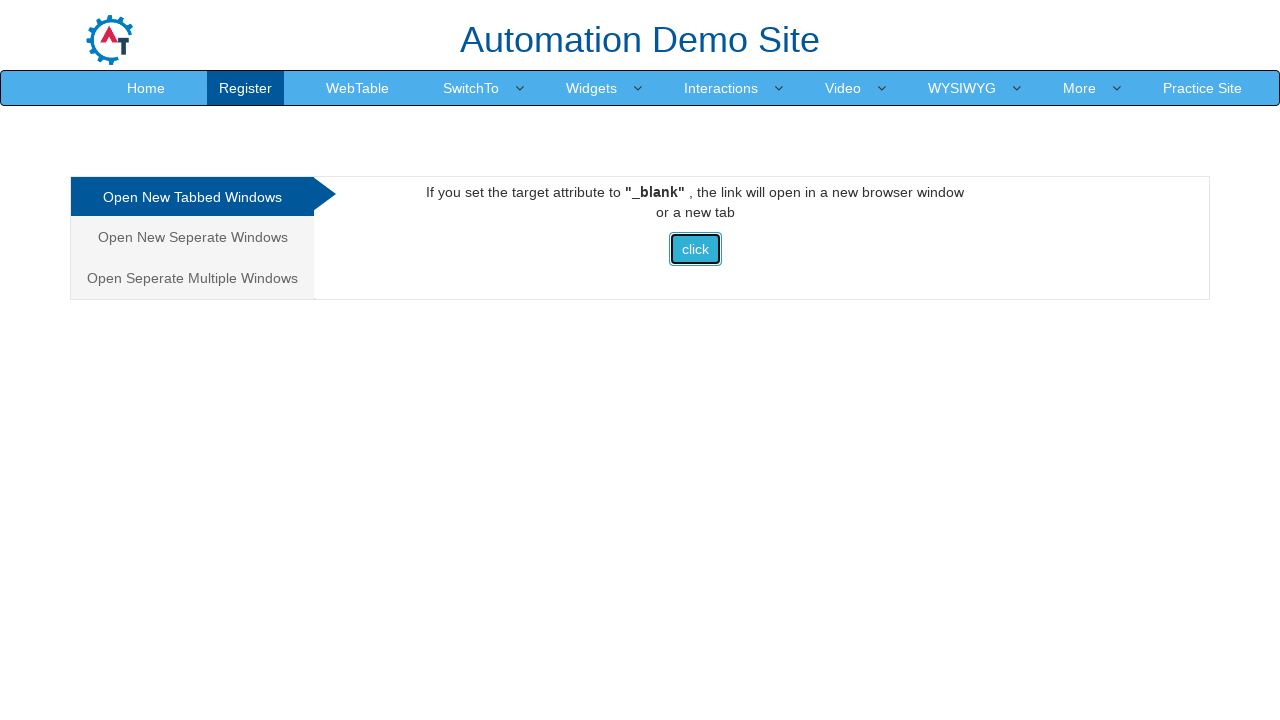